Tests the jQuery UI datepicker widget by switching to the demo iframe, entering a date value, and submitting it with Enter key

Starting URL: http://jqueryui.com/datepicker/

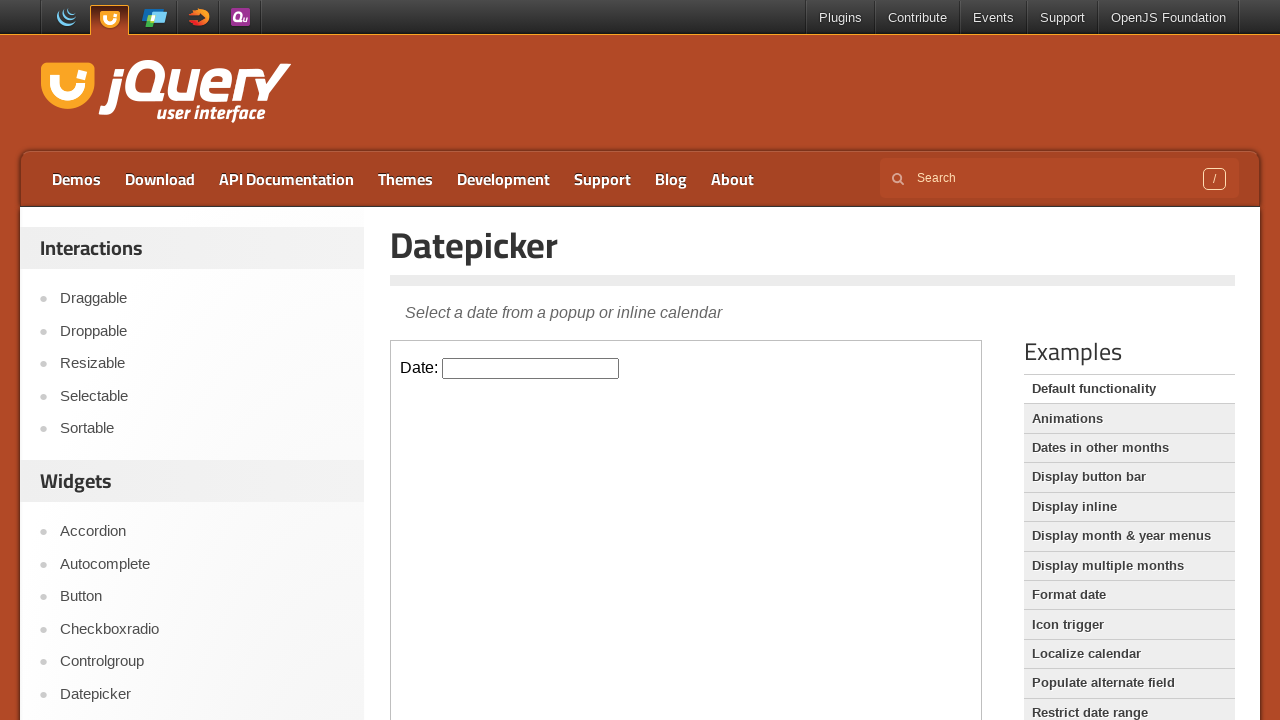

Located the demo iframe containing the jQuery UI datepicker widget
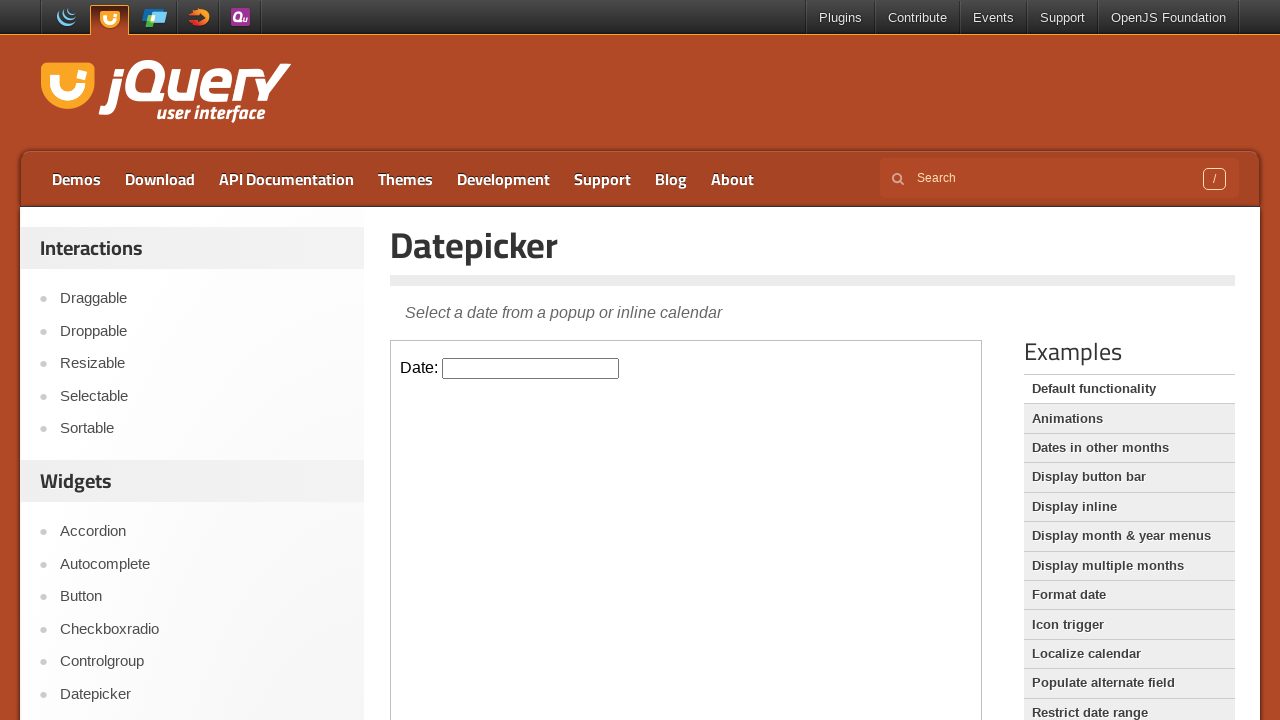

Filled datepicker input field with date '08/15/2018' on .demo-frame >> internal:control=enter-frame >> #datepicker
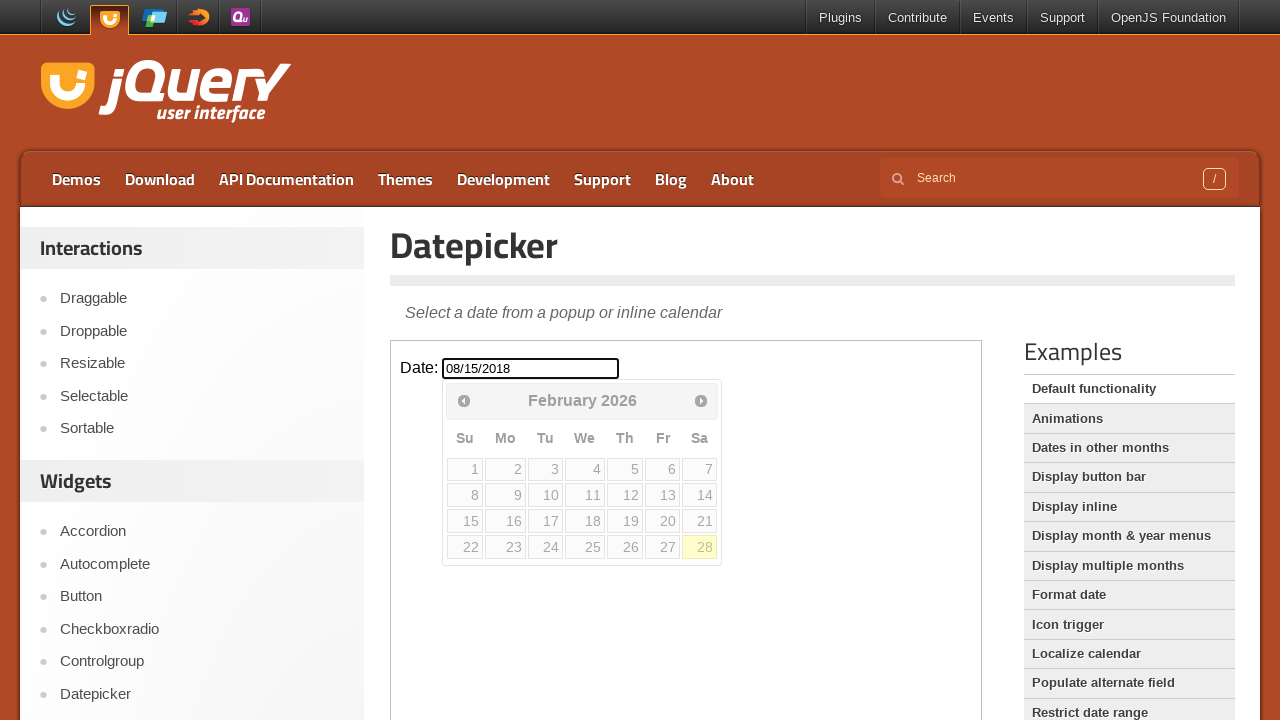

Pressed Enter key to submit the date selection on .demo-frame >> internal:control=enter-frame >> #datepicker
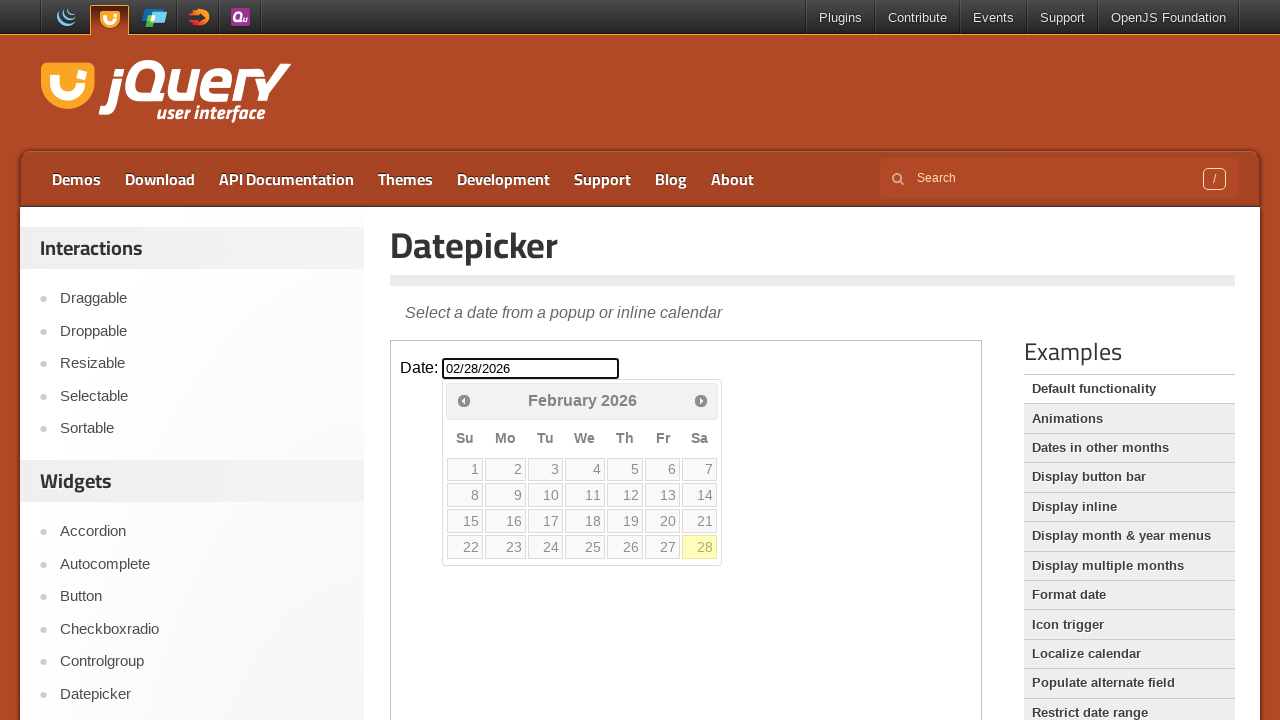

Waited 500ms for datepicker to process the date submission
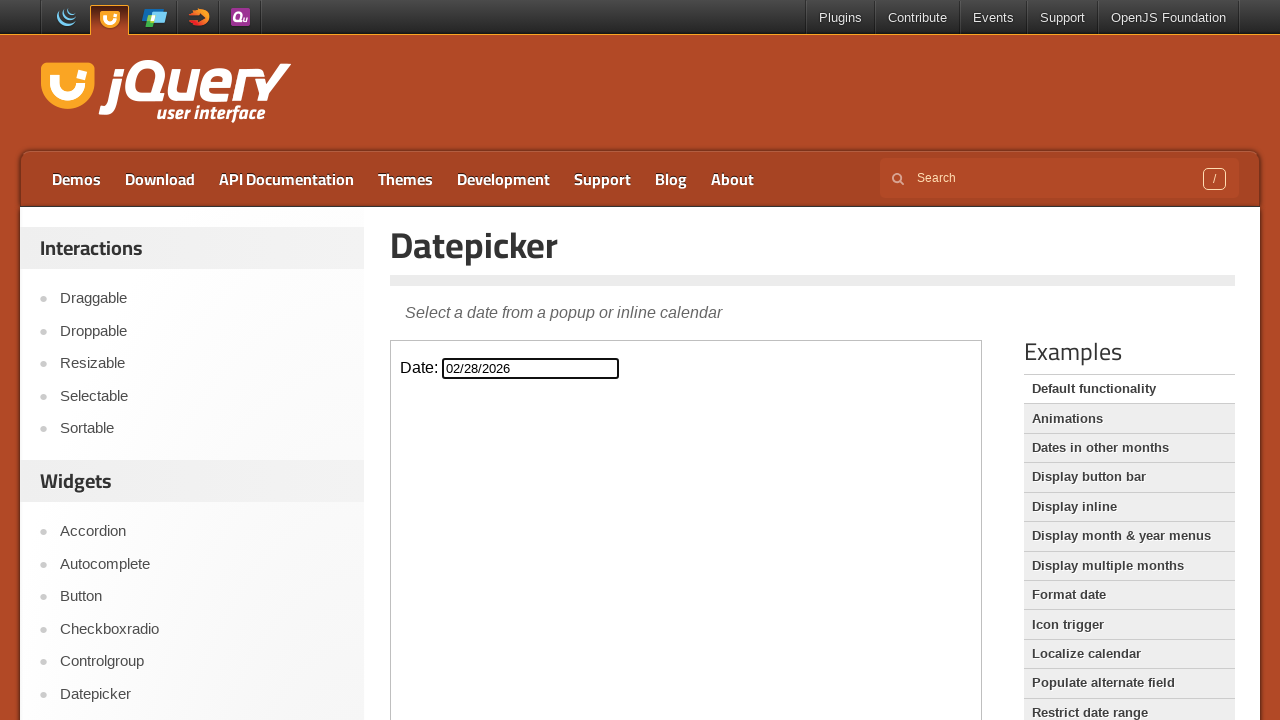

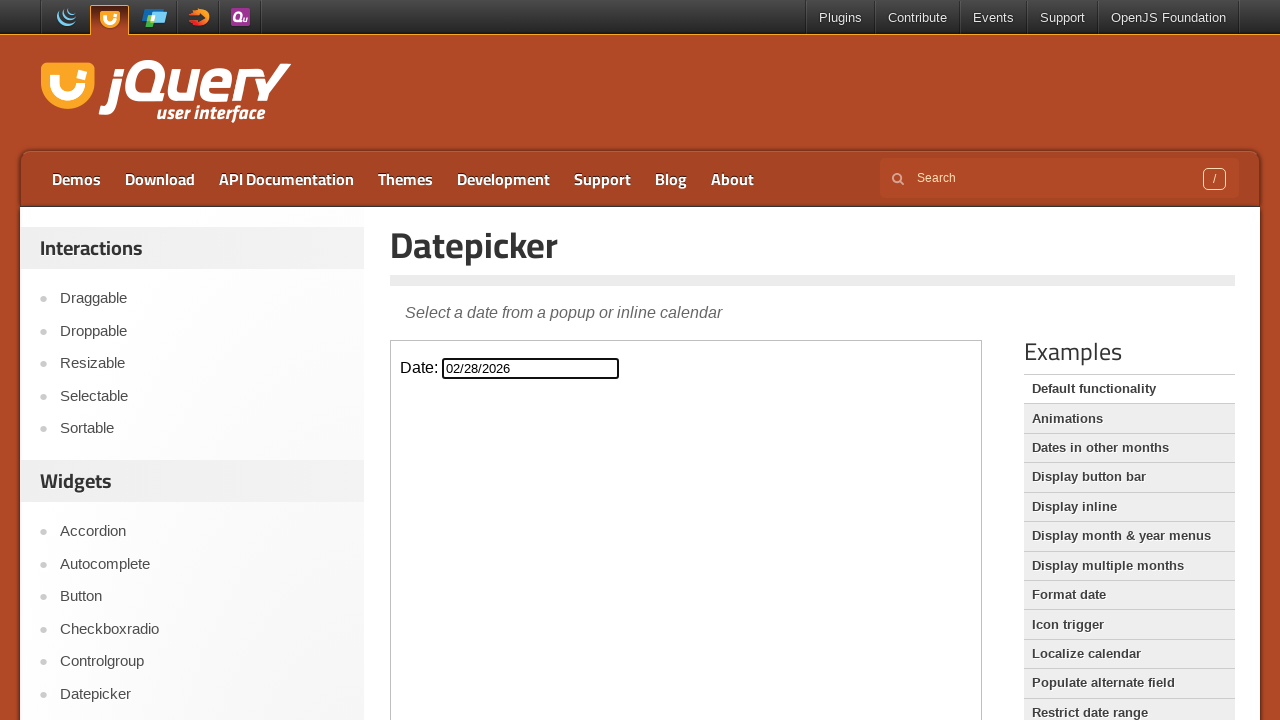